Verifies that the OrangeHRM login page logo is displayed

Starting URL: https://opensource-demo.orangehrmlive.com/web/index.php/auth/login

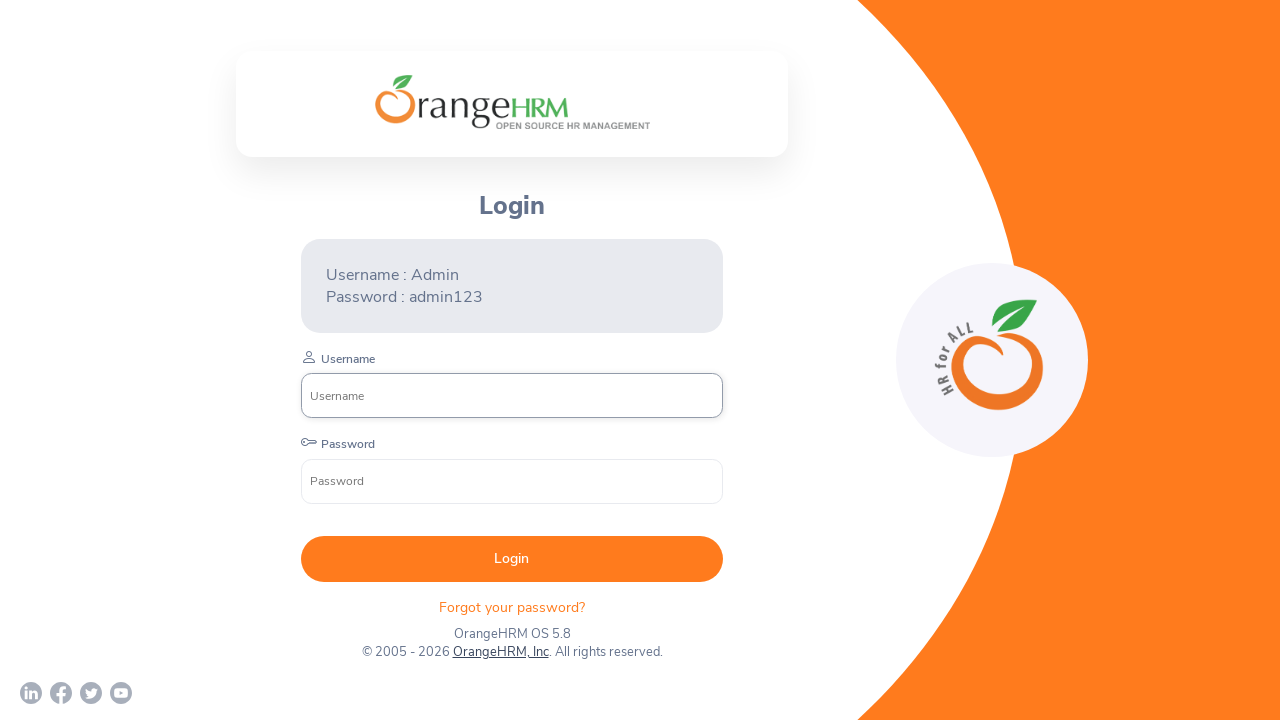

Located OrangeHRM login page logo element
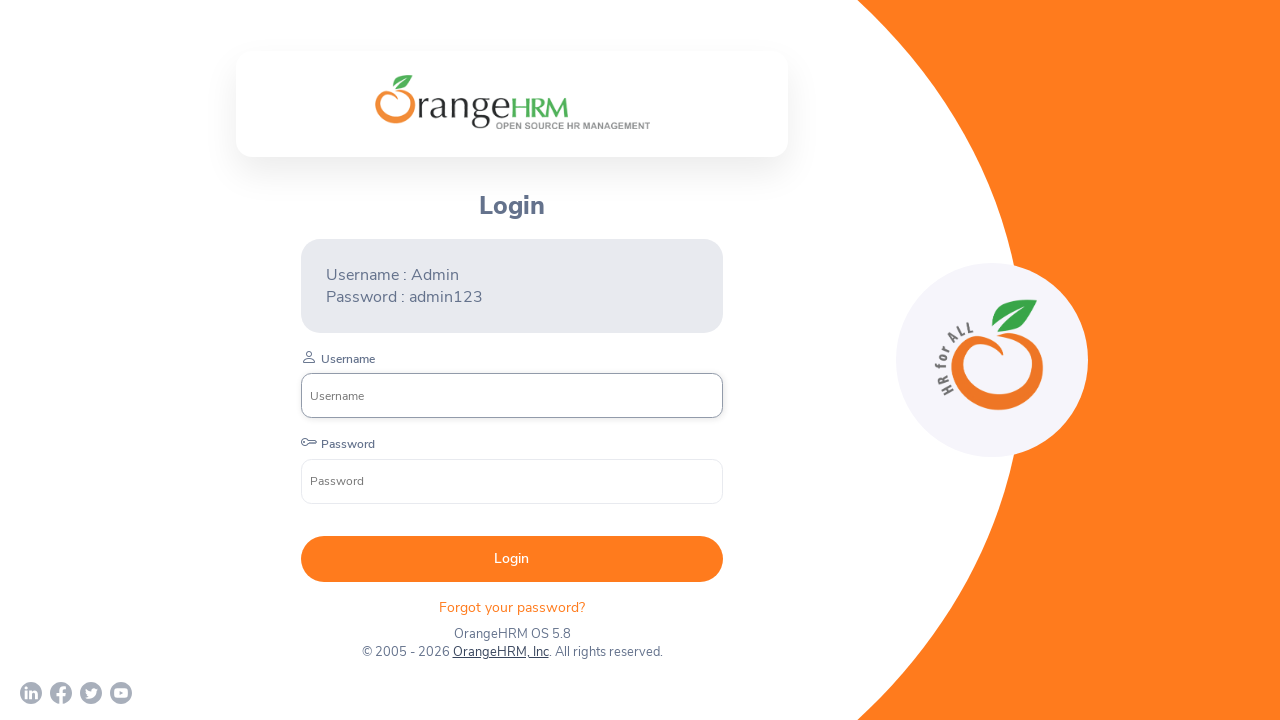

Verified that OrangeHRM login page logo is displayed
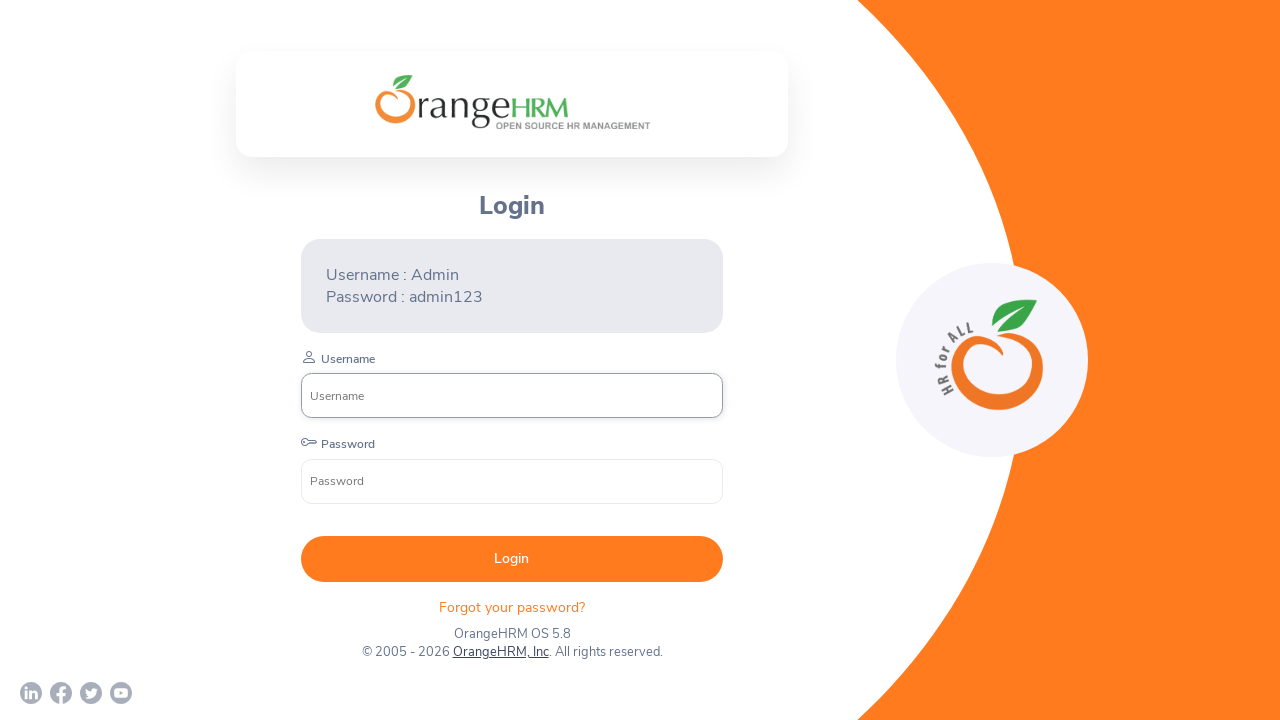

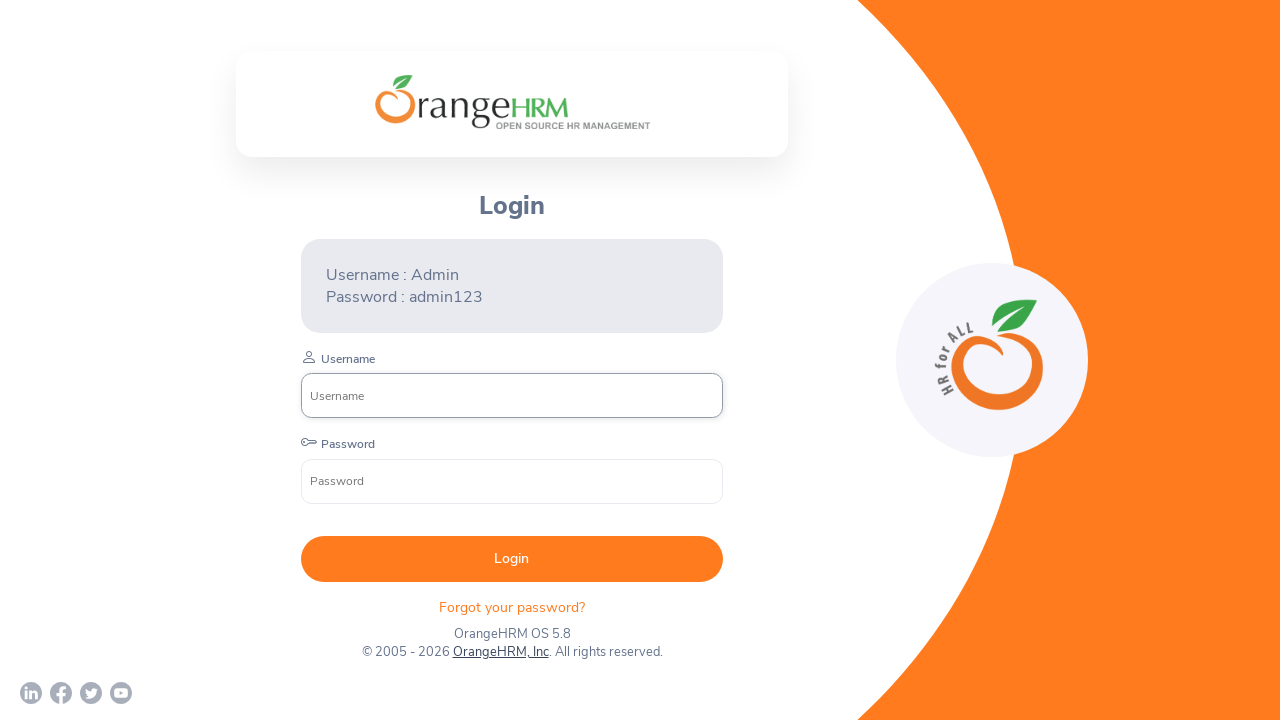